Tests drag and drop functionality by dragging an element and dropping it on a target

Starting URL: https://demoqa.com/droppable

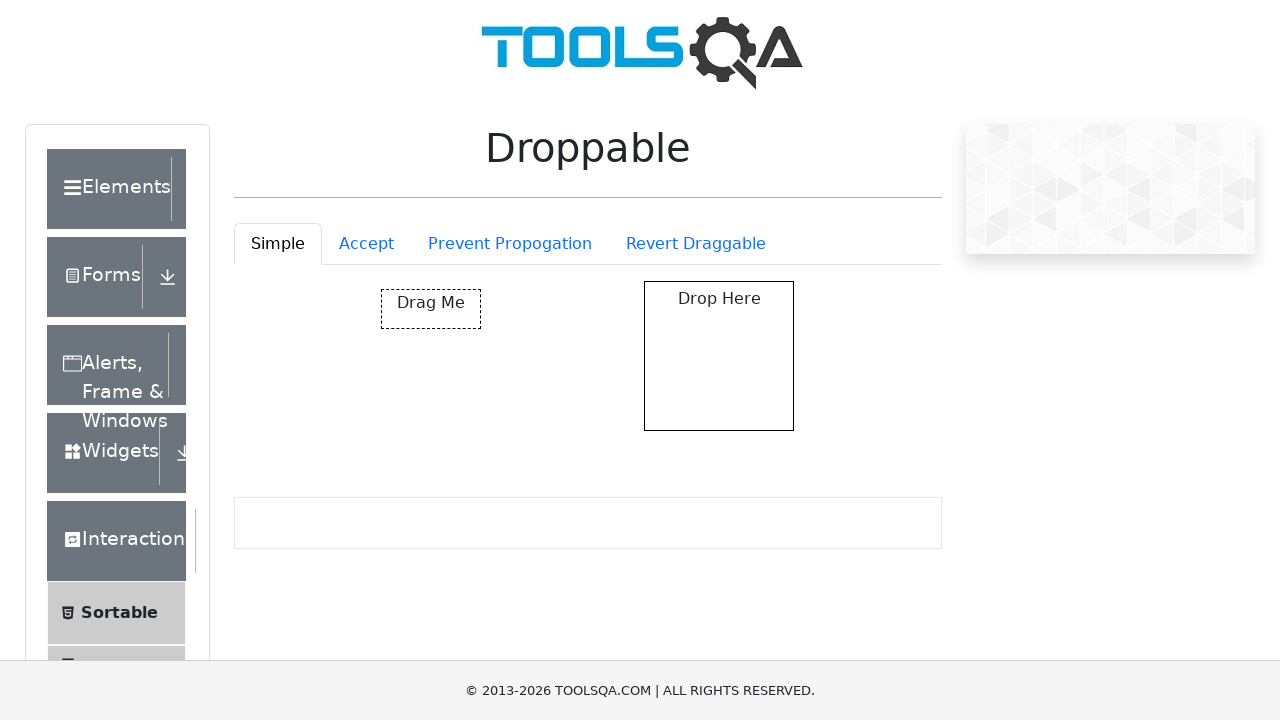

Dragged element and dropped it on target at (719, 356)
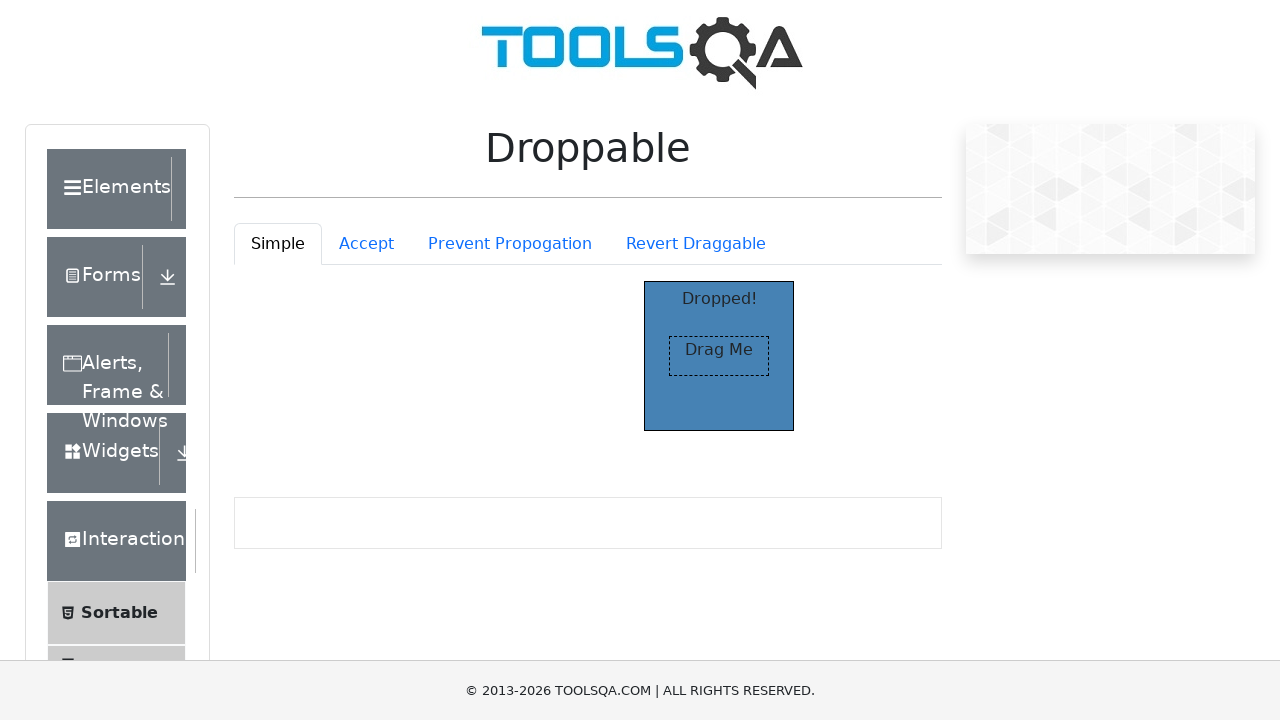

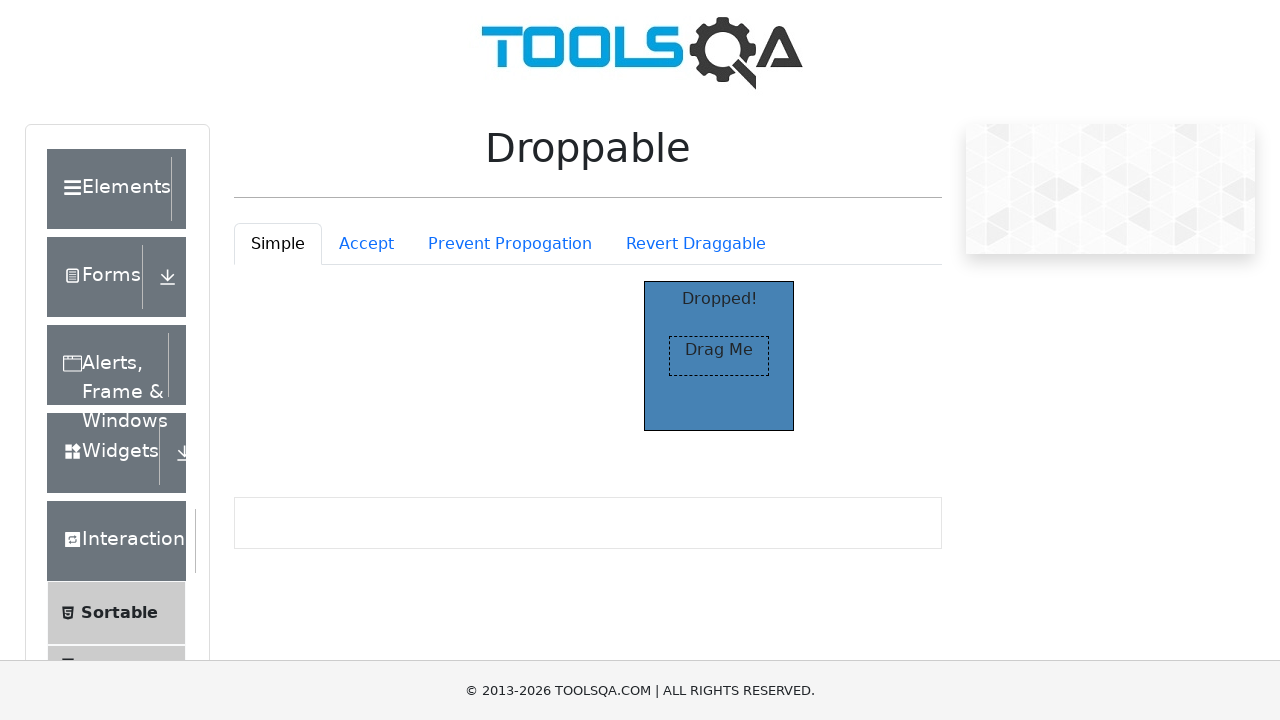